Tests footer link navigation by opening each link in the first column of the footer in separate tabs and retrieving their titles

Starting URL: https://www.rahulshettyacademy.com/AutomationPractice/

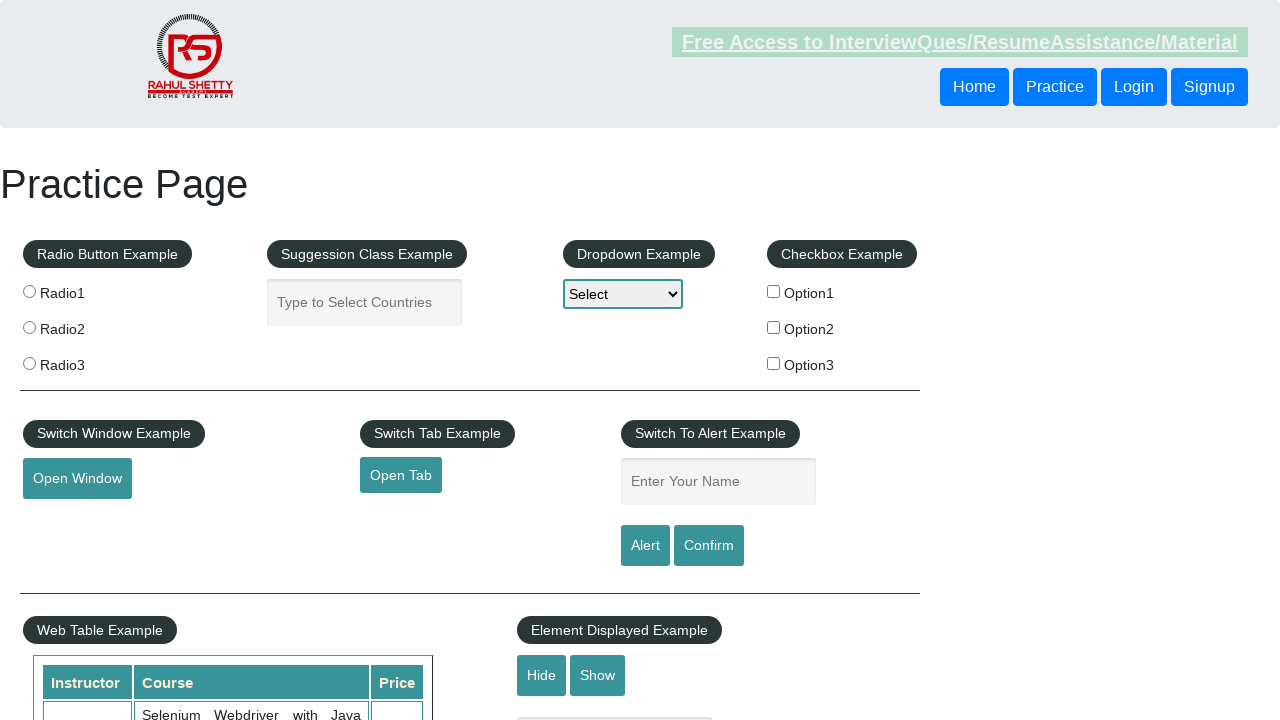

Located footer section with ID 'gf-BIG'
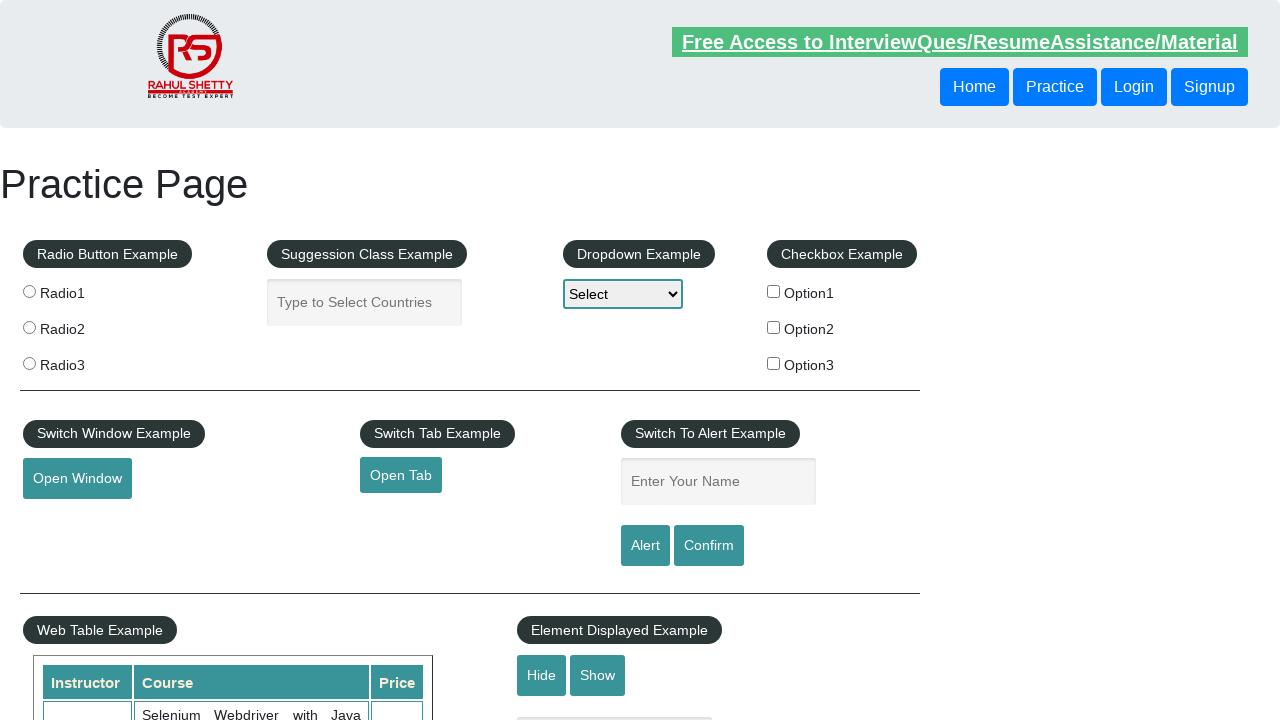

Located first column of footer links
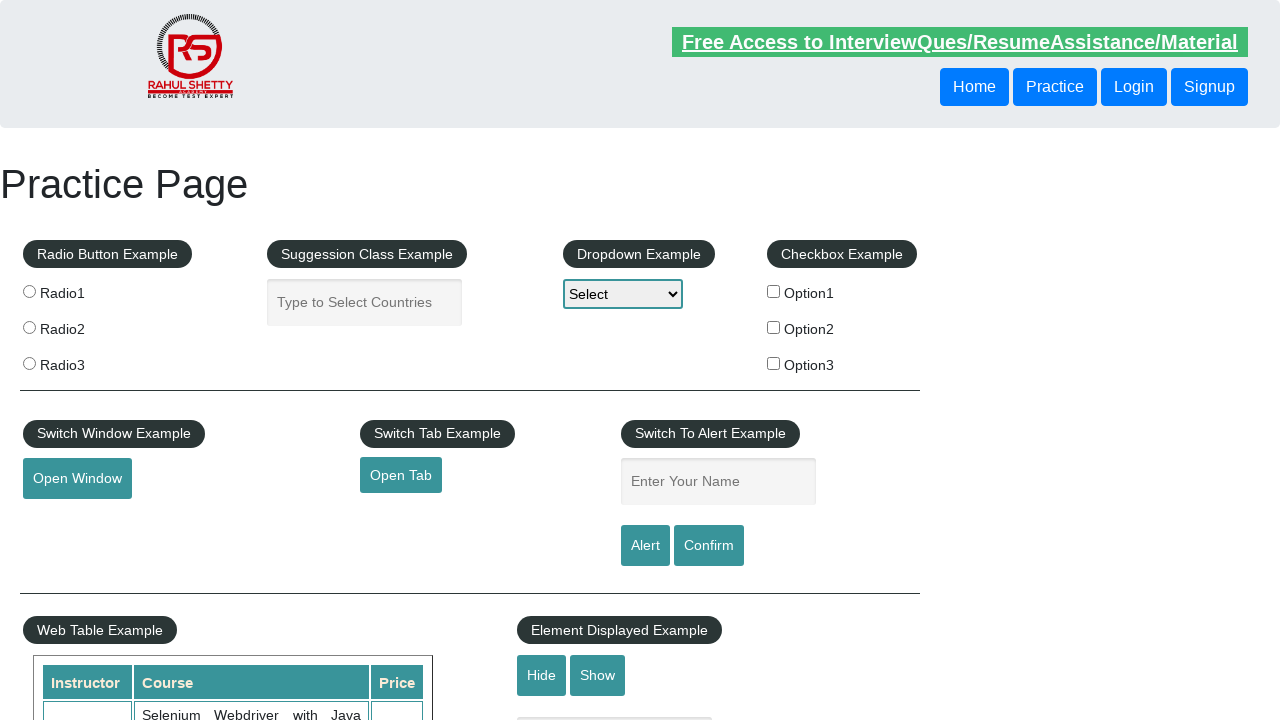

Retrieved 5 links from first footer column
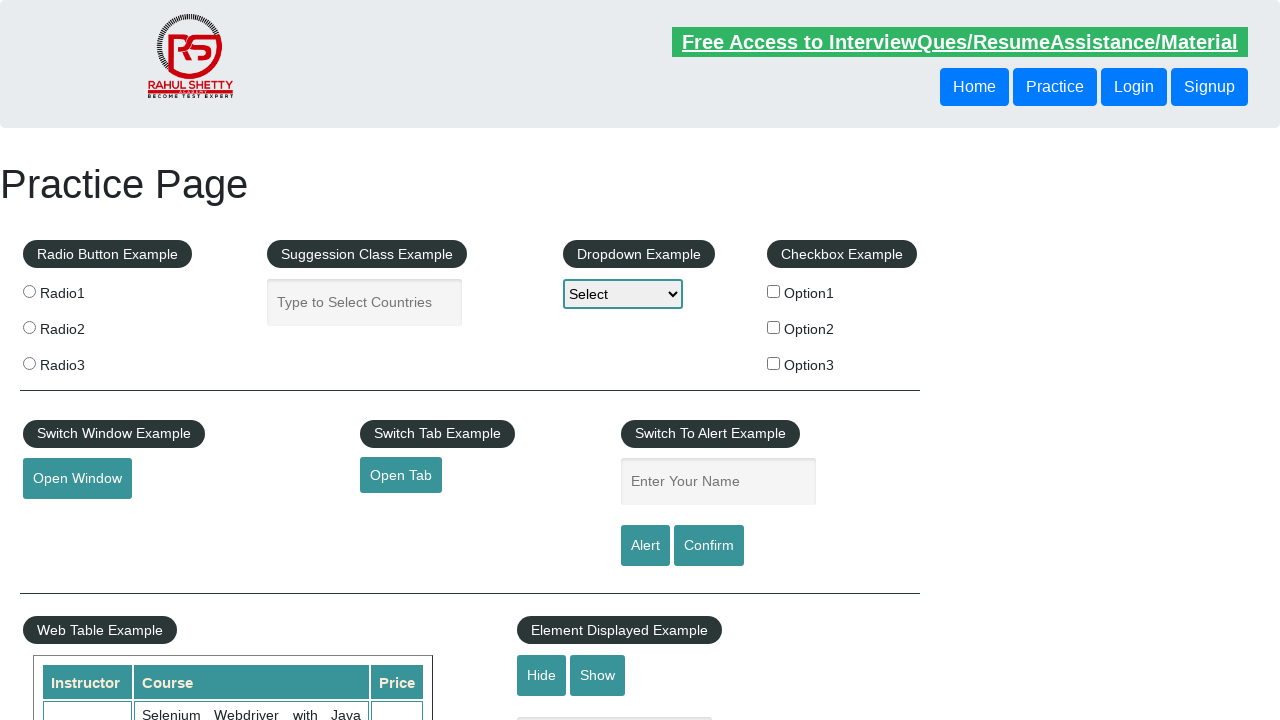

Stored reference to original page
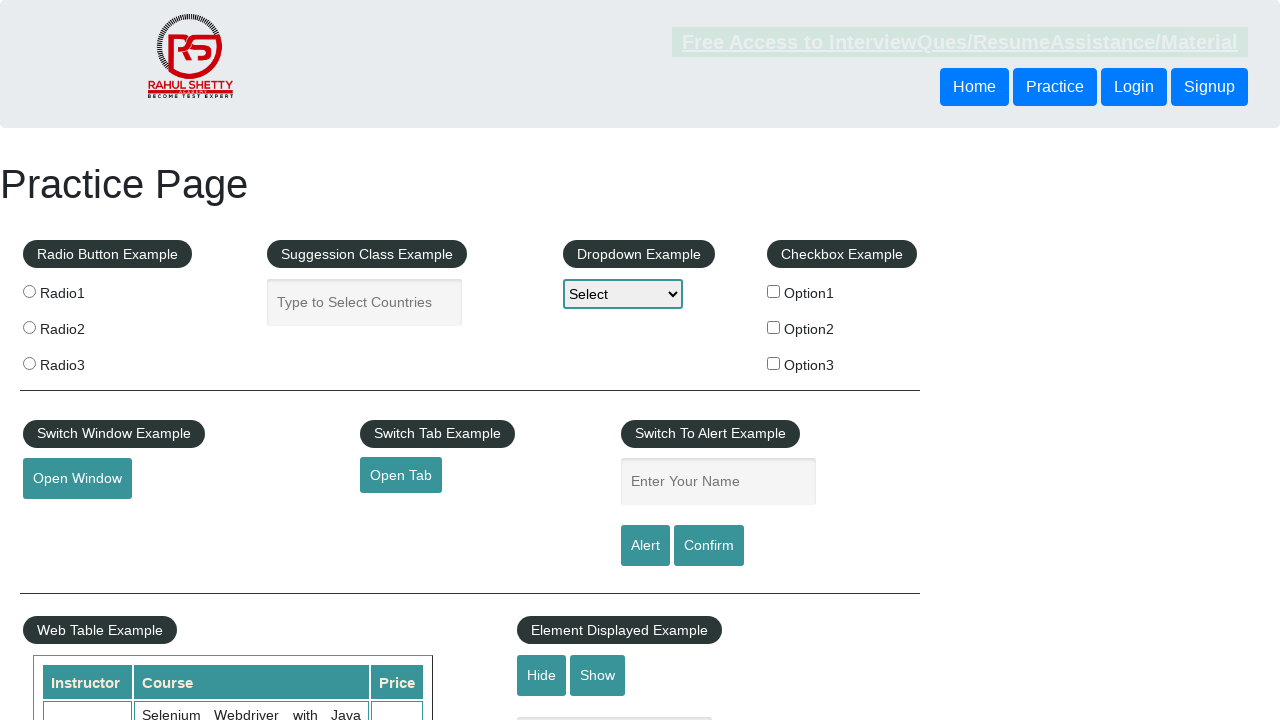

Clicked footer link 1 with Ctrl modifier to open in new tab at (68, 520) on #gf-BIG >> xpath=//table/tbody/tr/td[1]/ul >> a >> nth=1
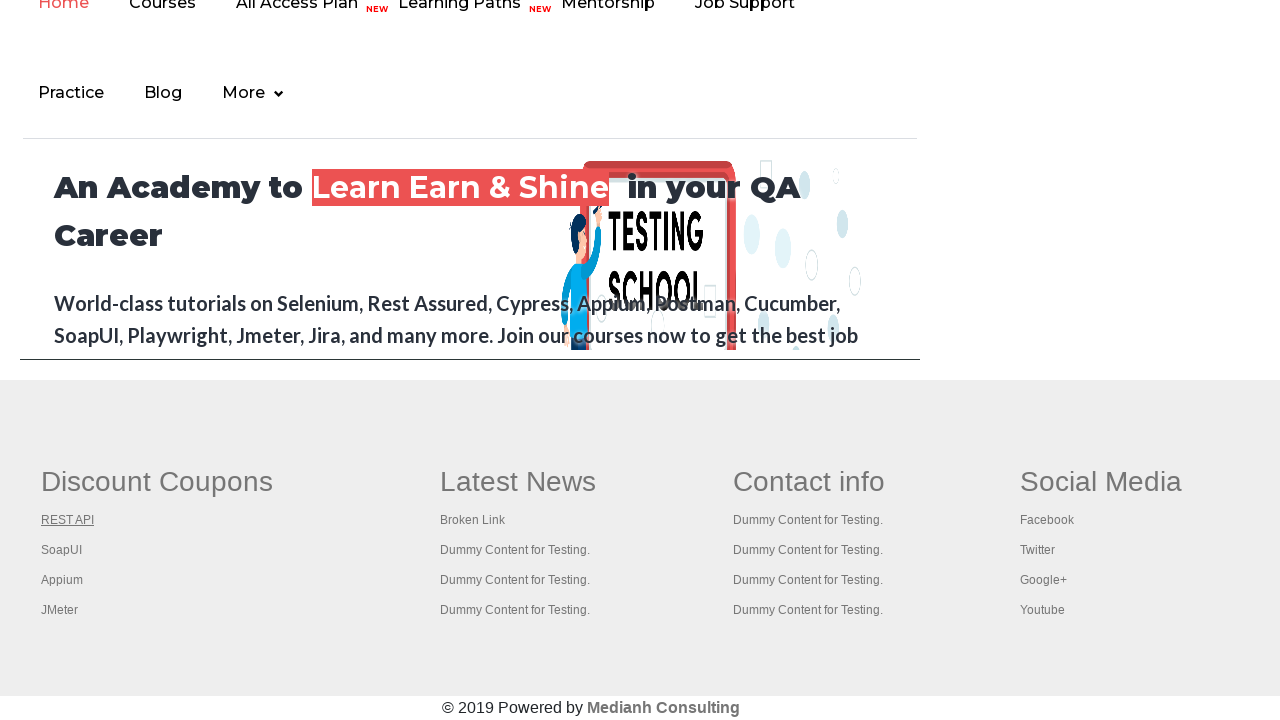

New tab opened for footer link 1
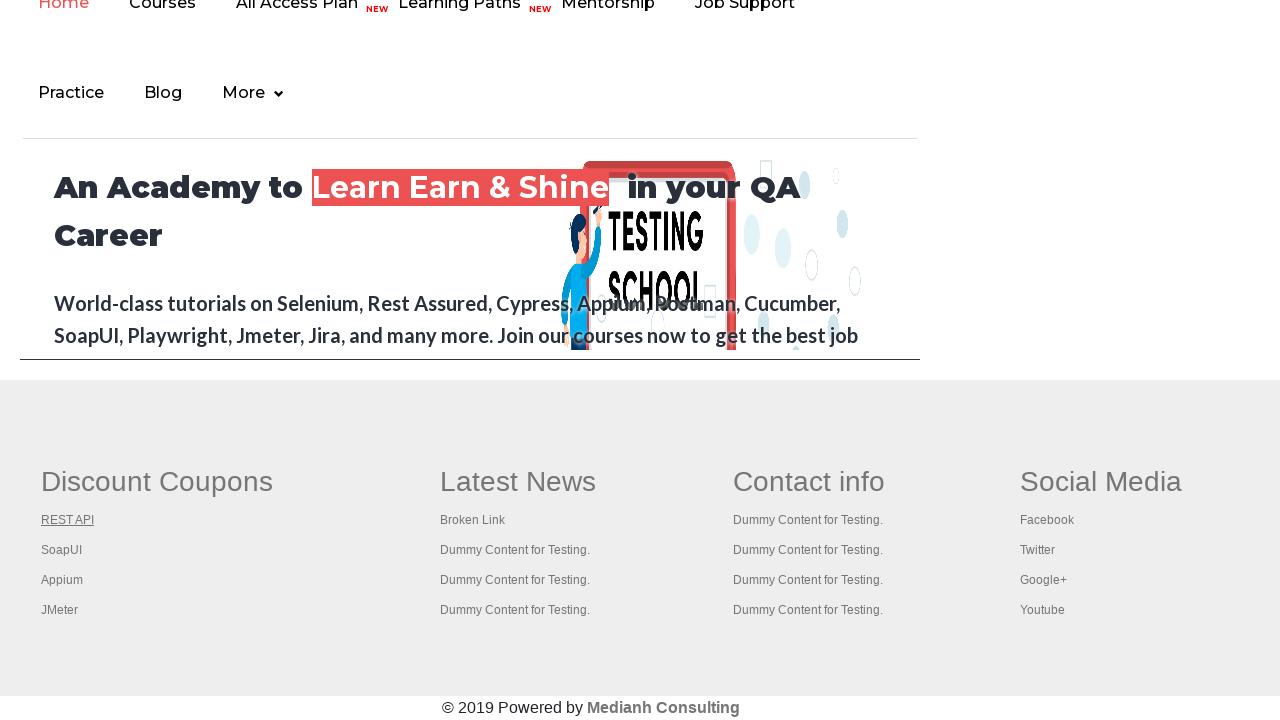

New tab 1 finished loading
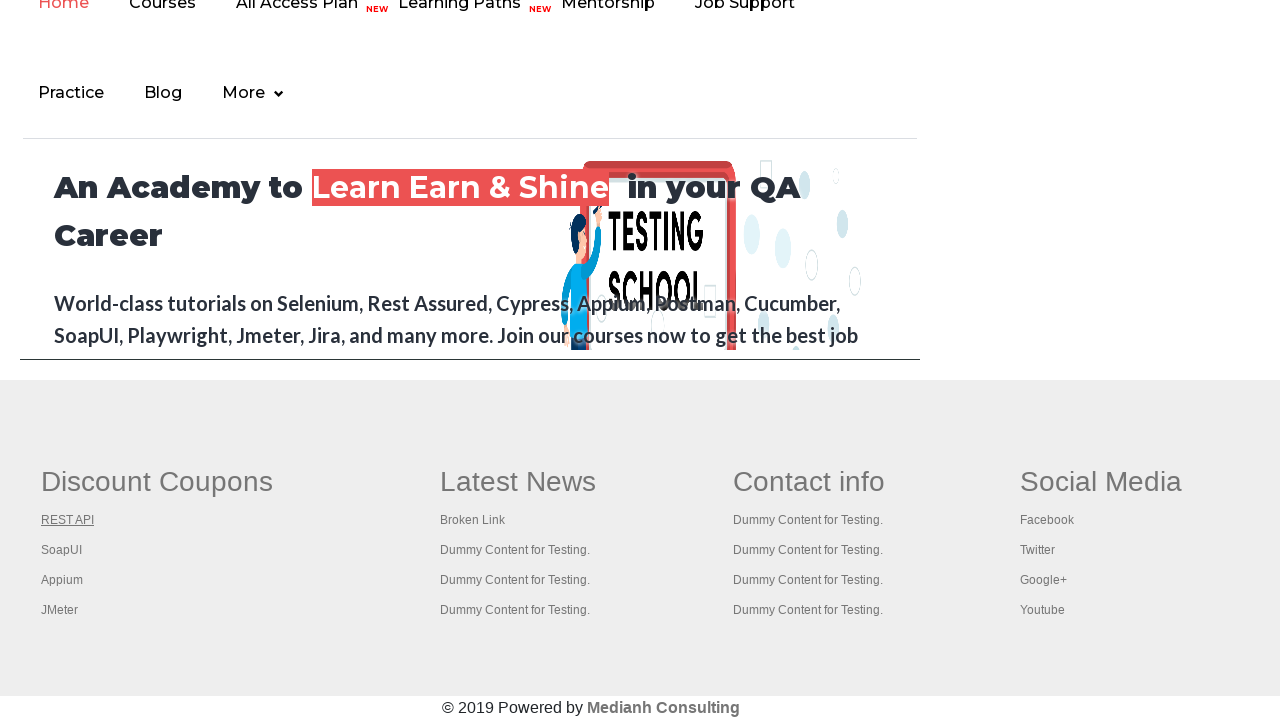

Clicked footer link 2 with Ctrl modifier to open in new tab at (62, 550) on #gf-BIG >> xpath=//table/tbody/tr/td[1]/ul >> a >> nth=2
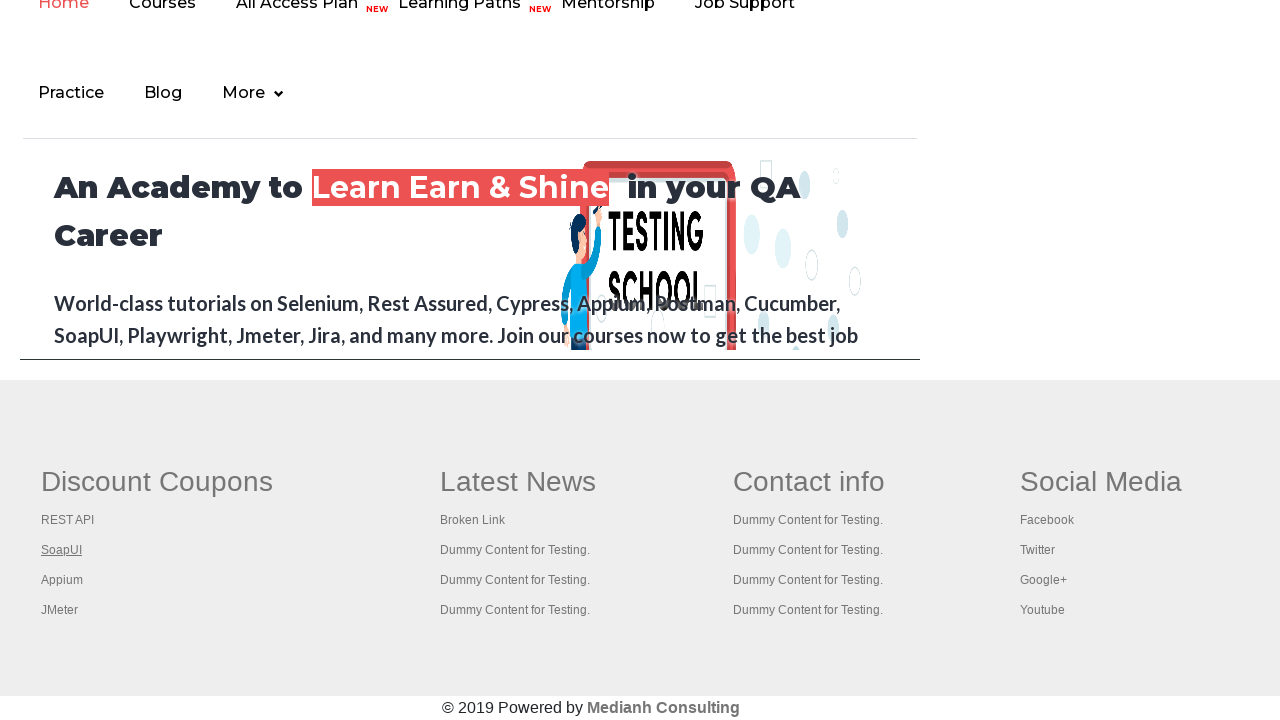

New tab opened for footer link 2
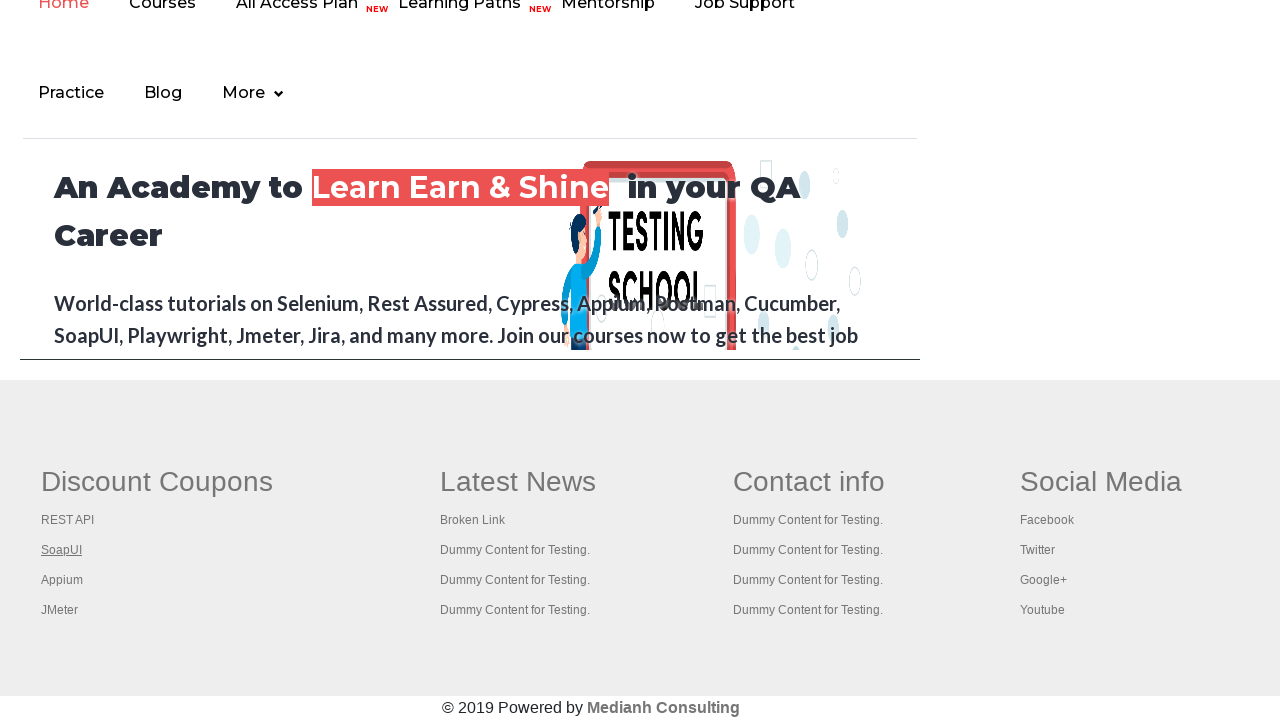

New tab 2 finished loading
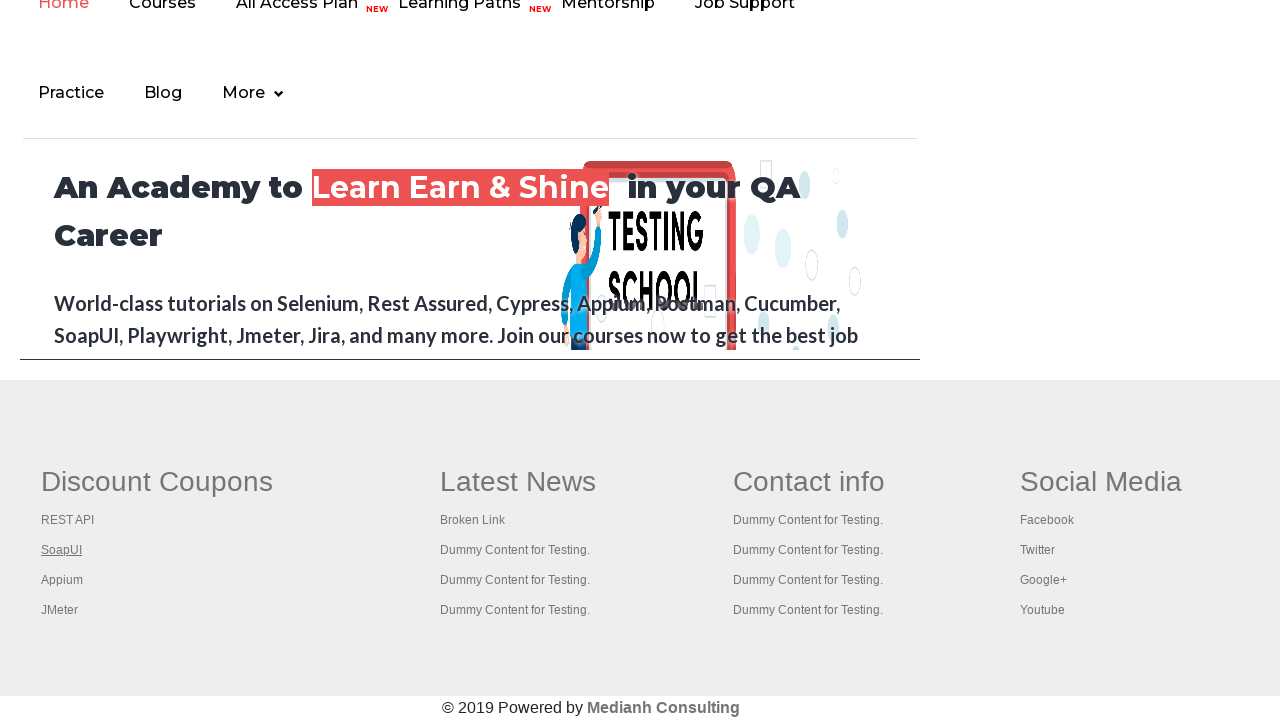

Clicked footer link 3 with Ctrl modifier to open in new tab at (62, 580) on #gf-BIG >> xpath=//table/tbody/tr/td[1]/ul >> a >> nth=3
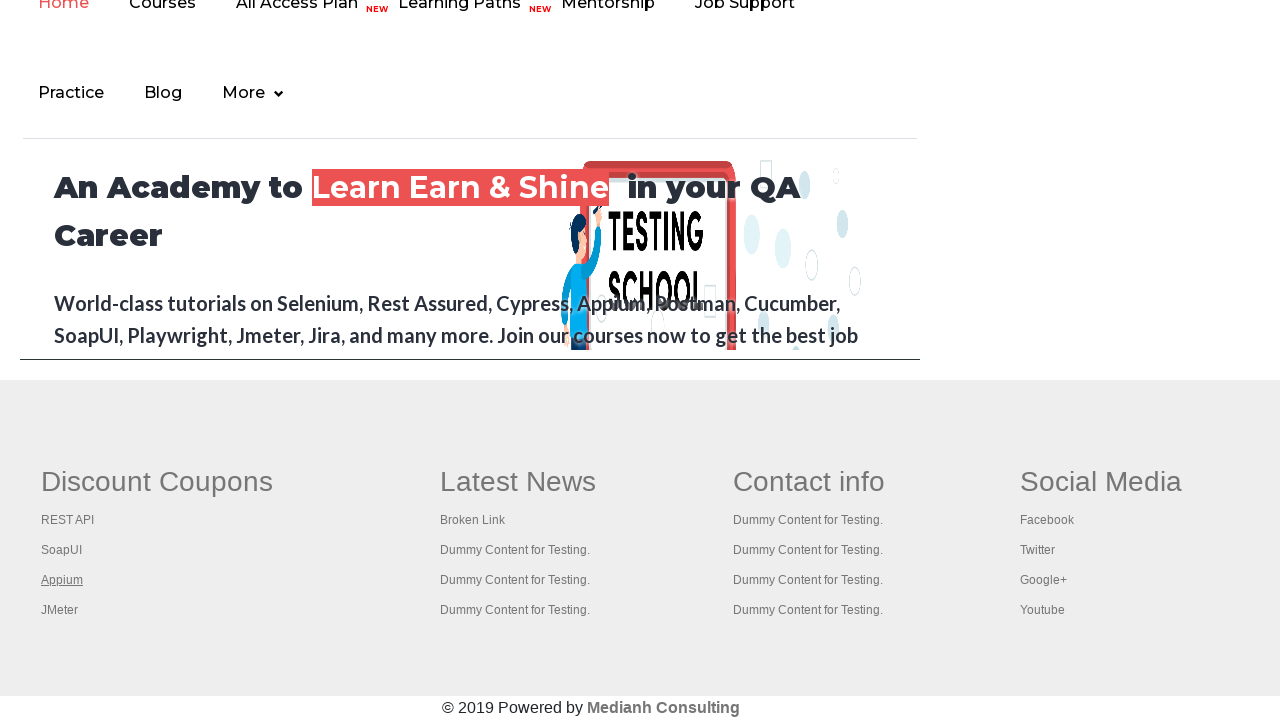

New tab opened for footer link 3
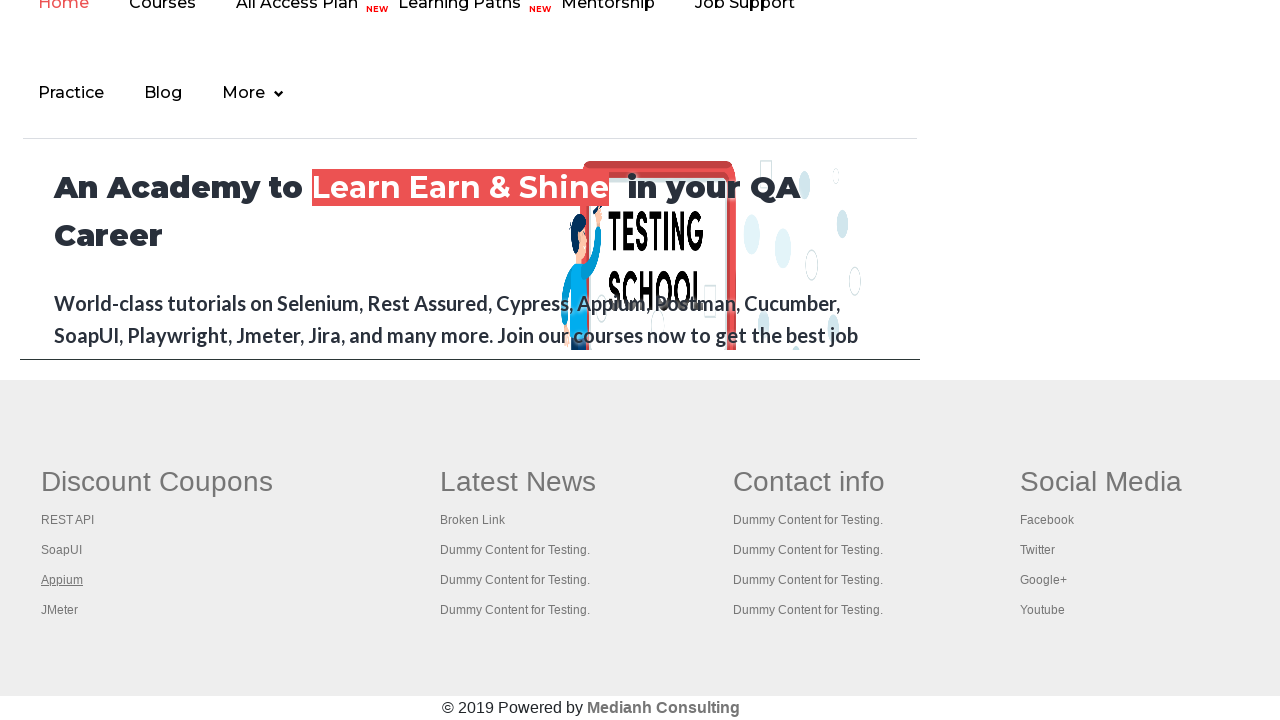

New tab 3 finished loading
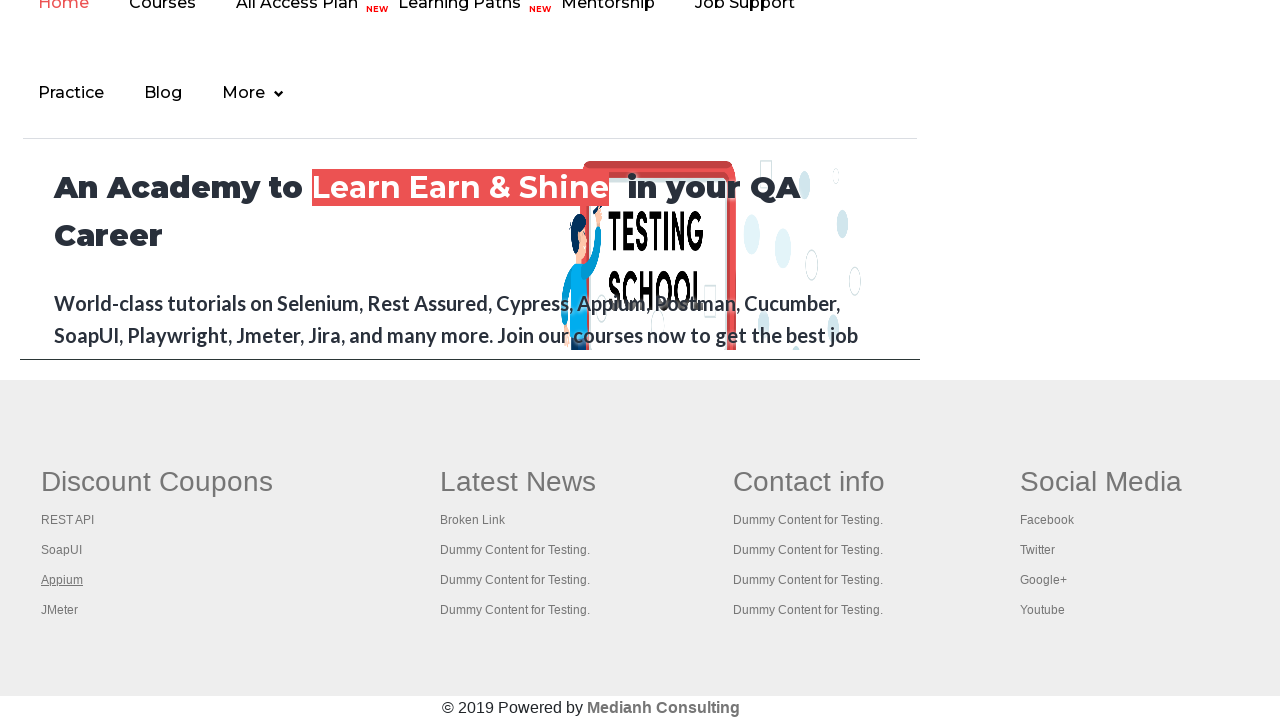

Clicked footer link 4 with Ctrl modifier to open in new tab at (60, 610) on #gf-BIG >> xpath=//table/tbody/tr/td[1]/ul >> a >> nth=4
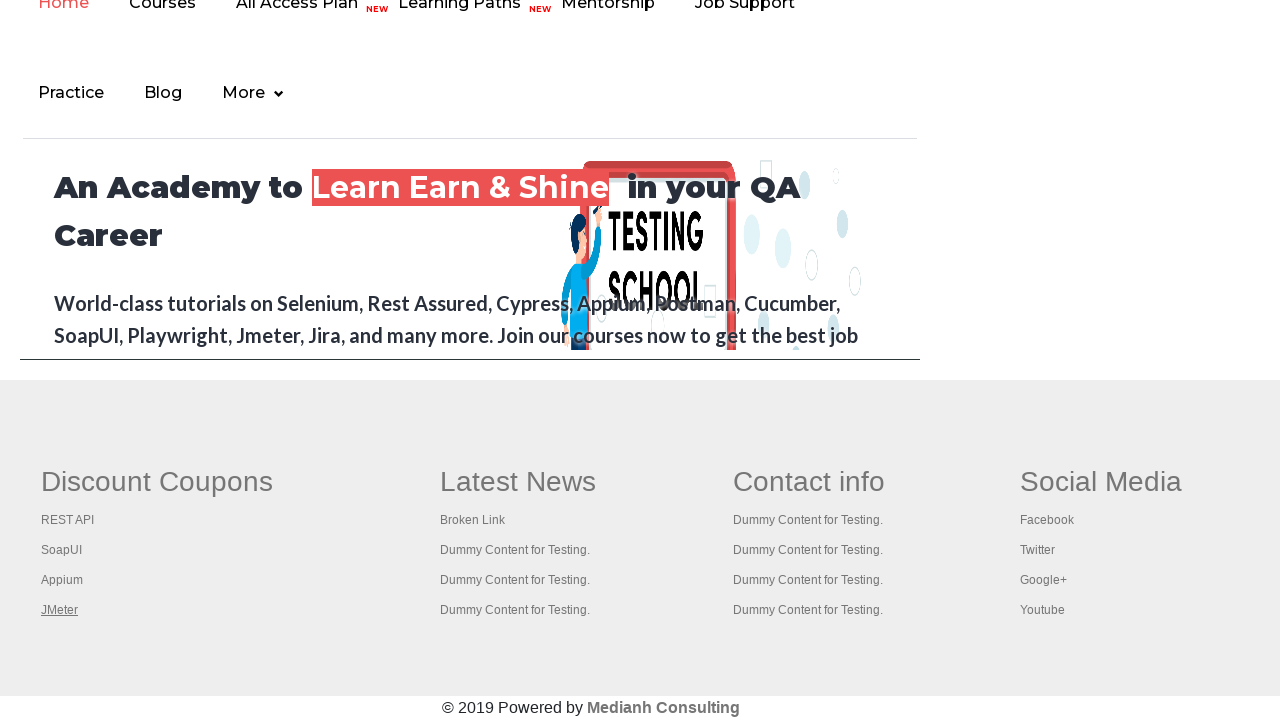

New tab opened for footer link 4
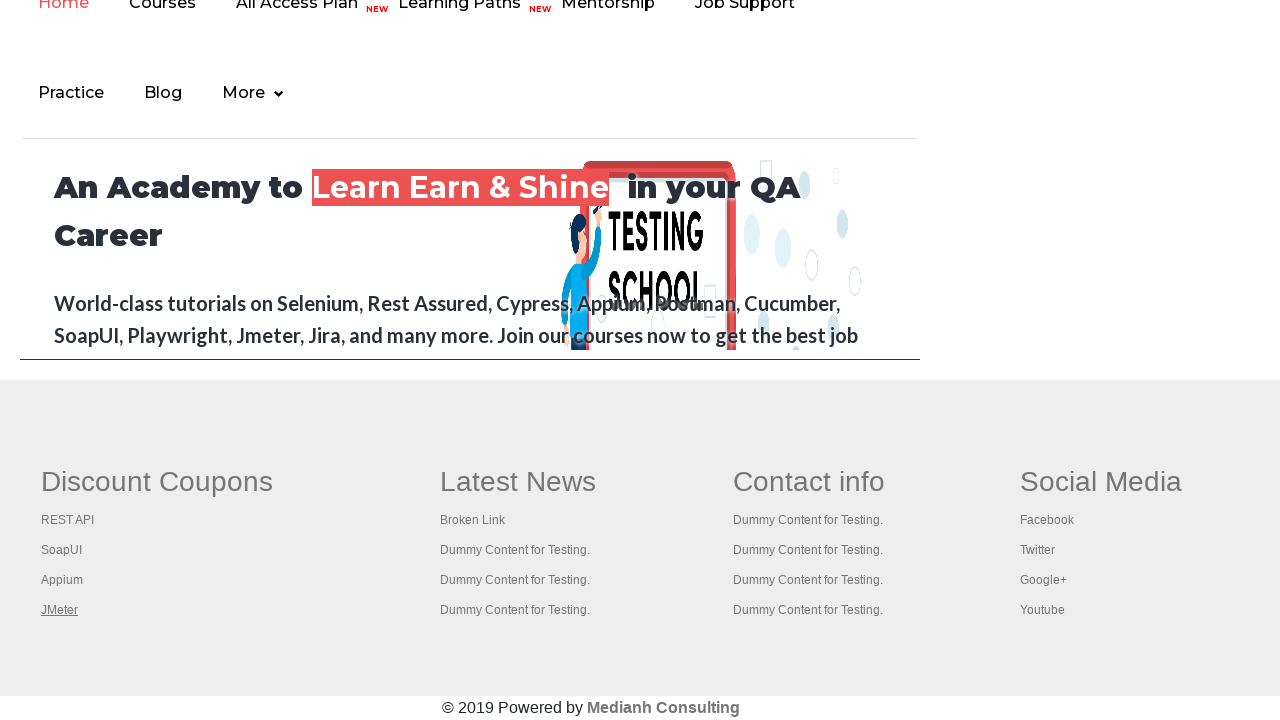

New tab 4 finished loading
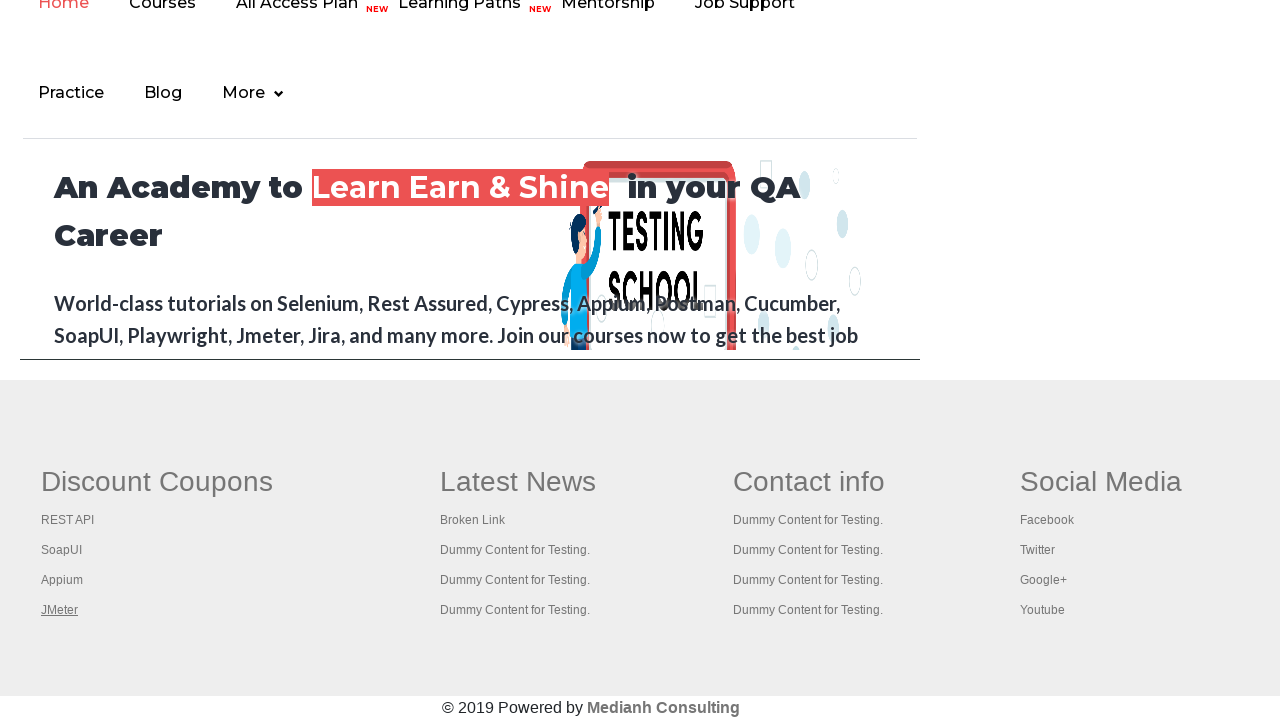

Retrieved original page title: Practice Page
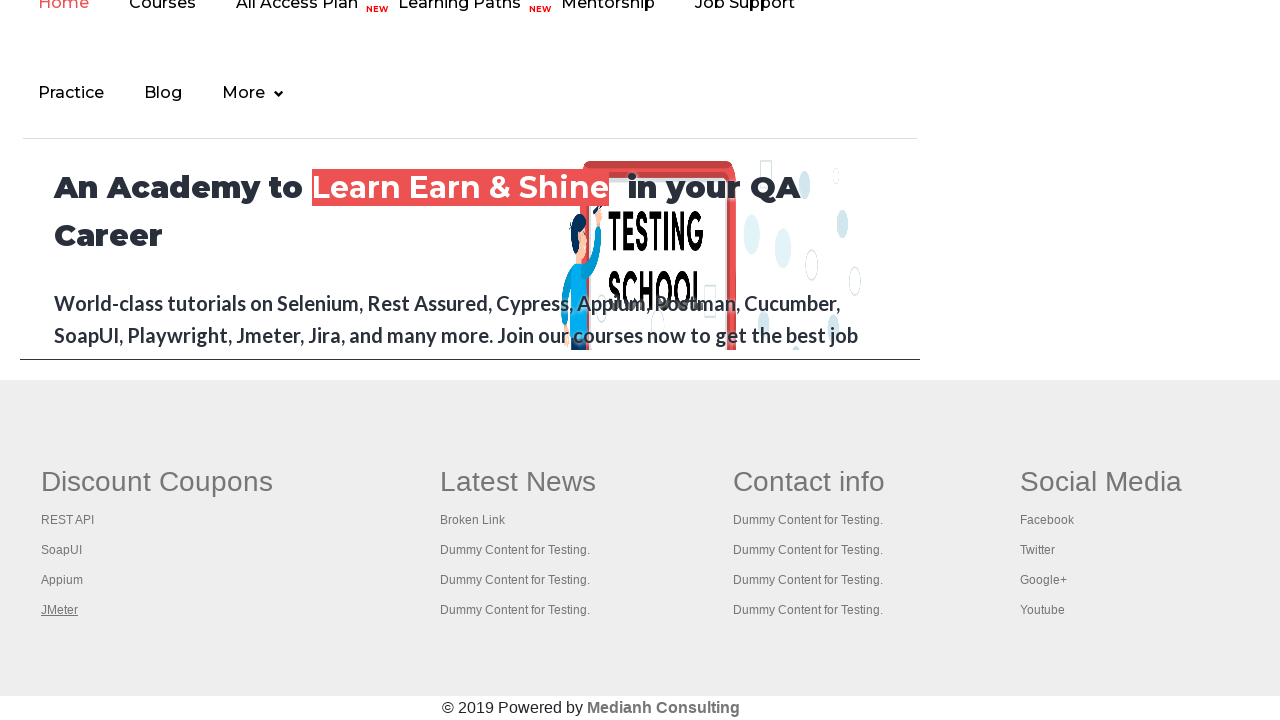

Retrieved title from opened tab 1: REST API Tutorial
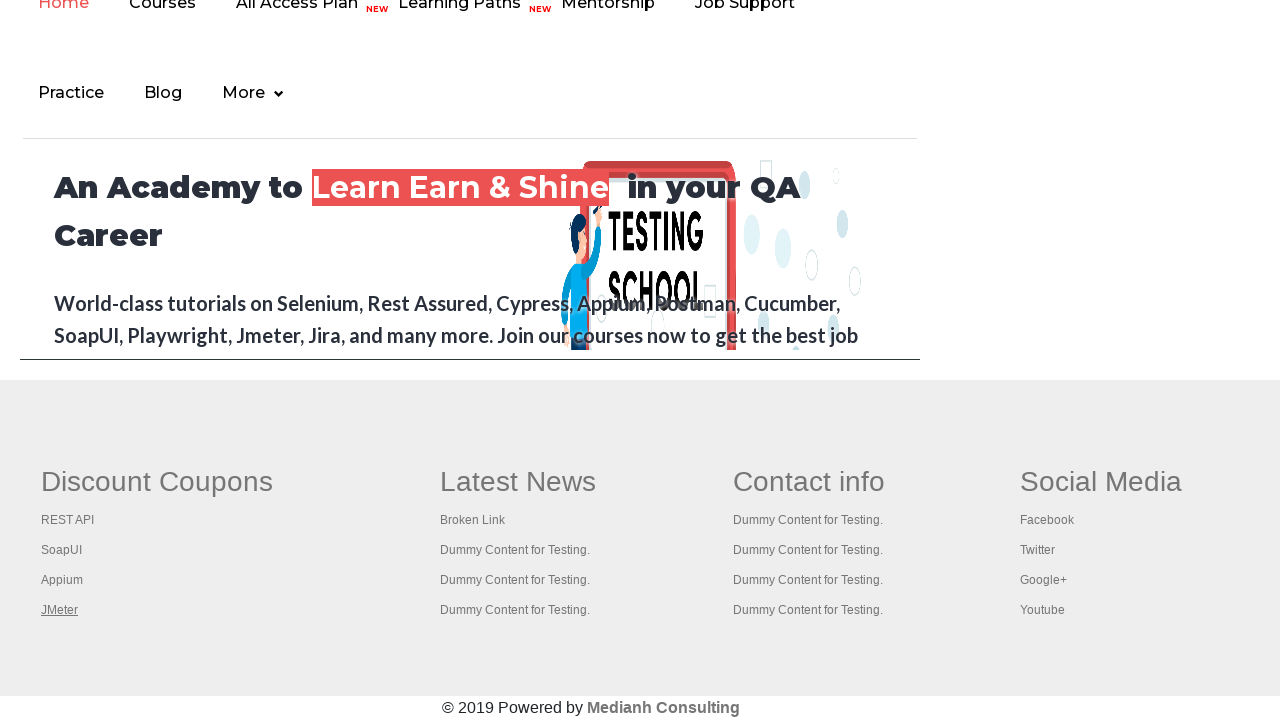

Retrieved title from opened tab 2: The World’s Most Popular API Testing Tool | SoapUI
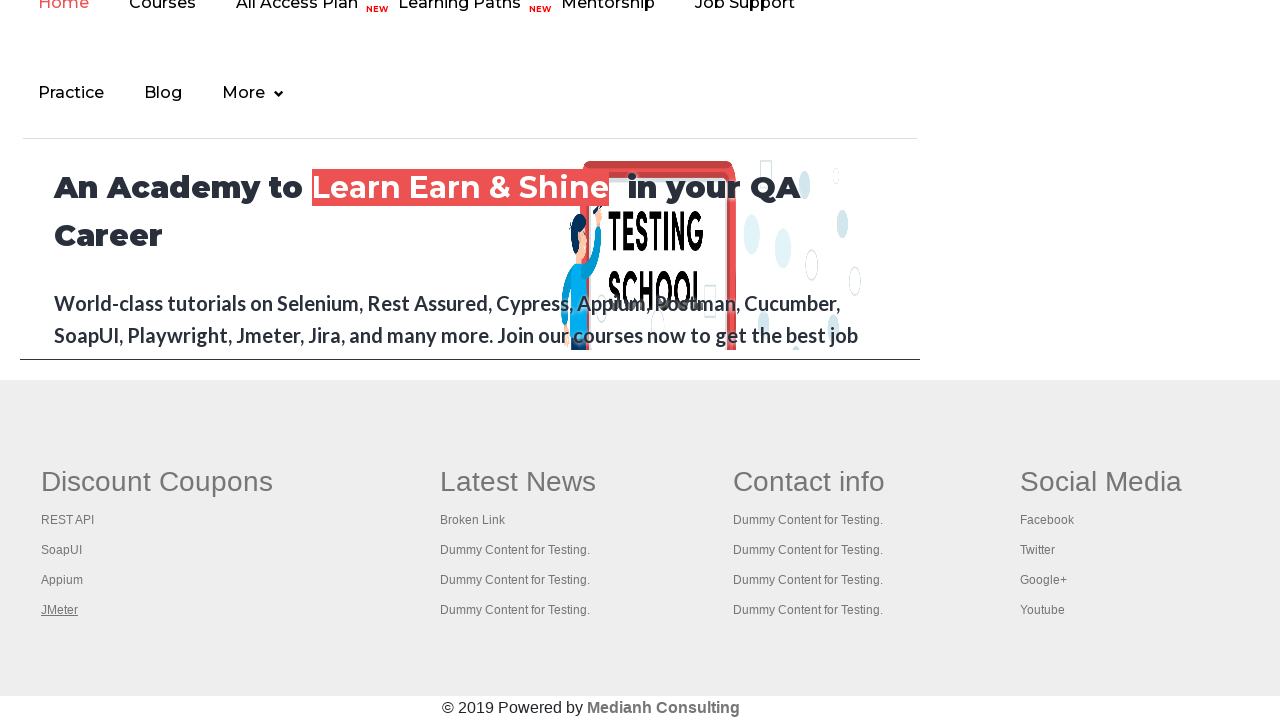

Retrieved title from opened tab 3: Appium tutorial for Mobile Apps testing | RahulShetty Academy | Rahul
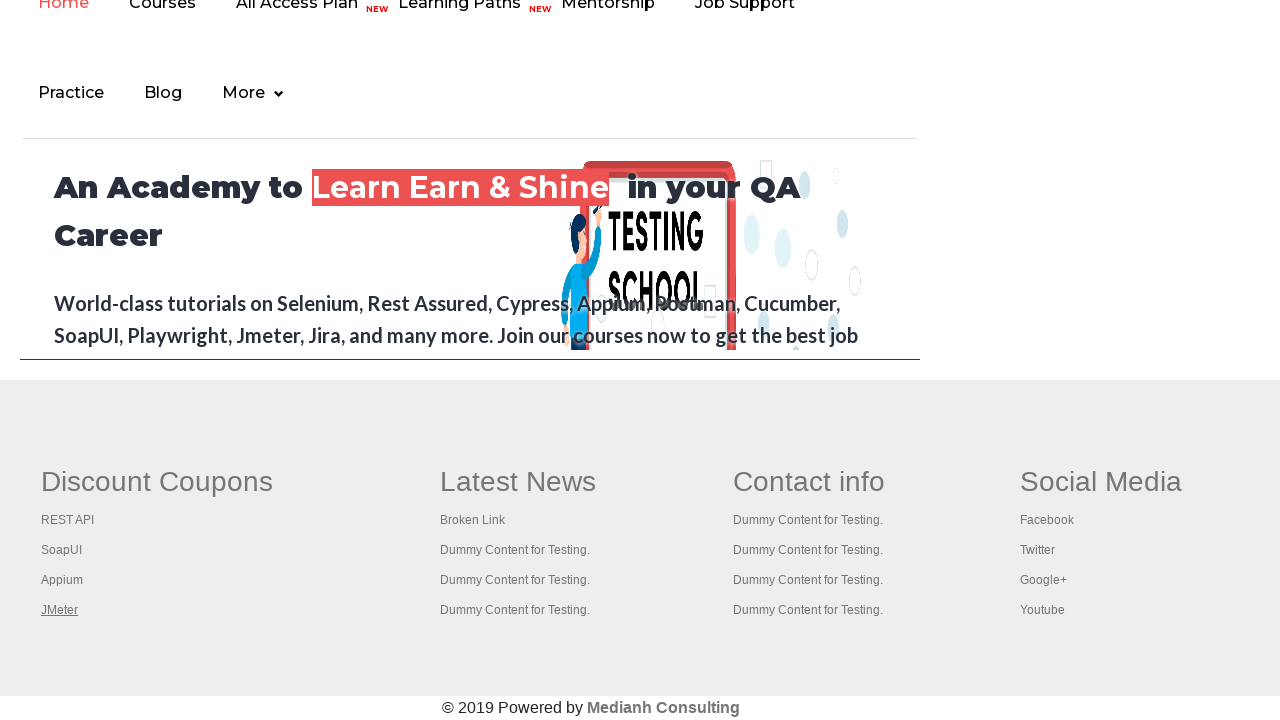

Retrieved title from opened tab 4: Apache JMeter - Apache JMeter™
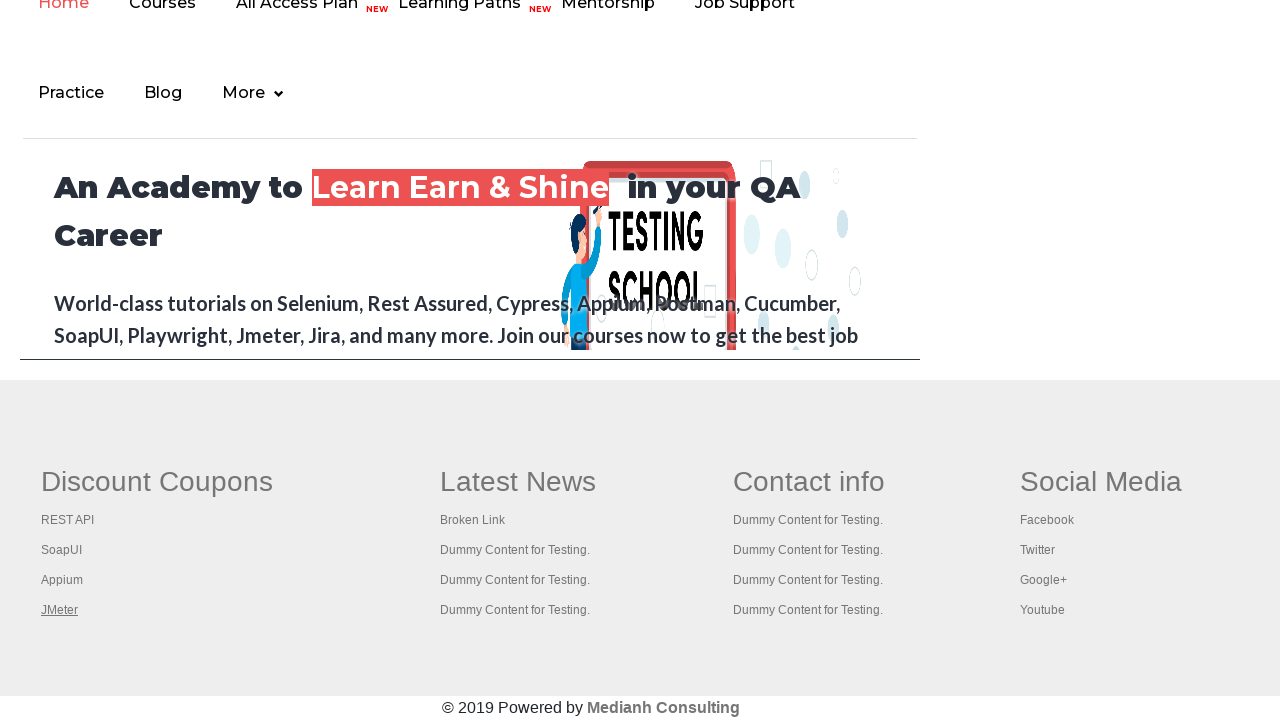

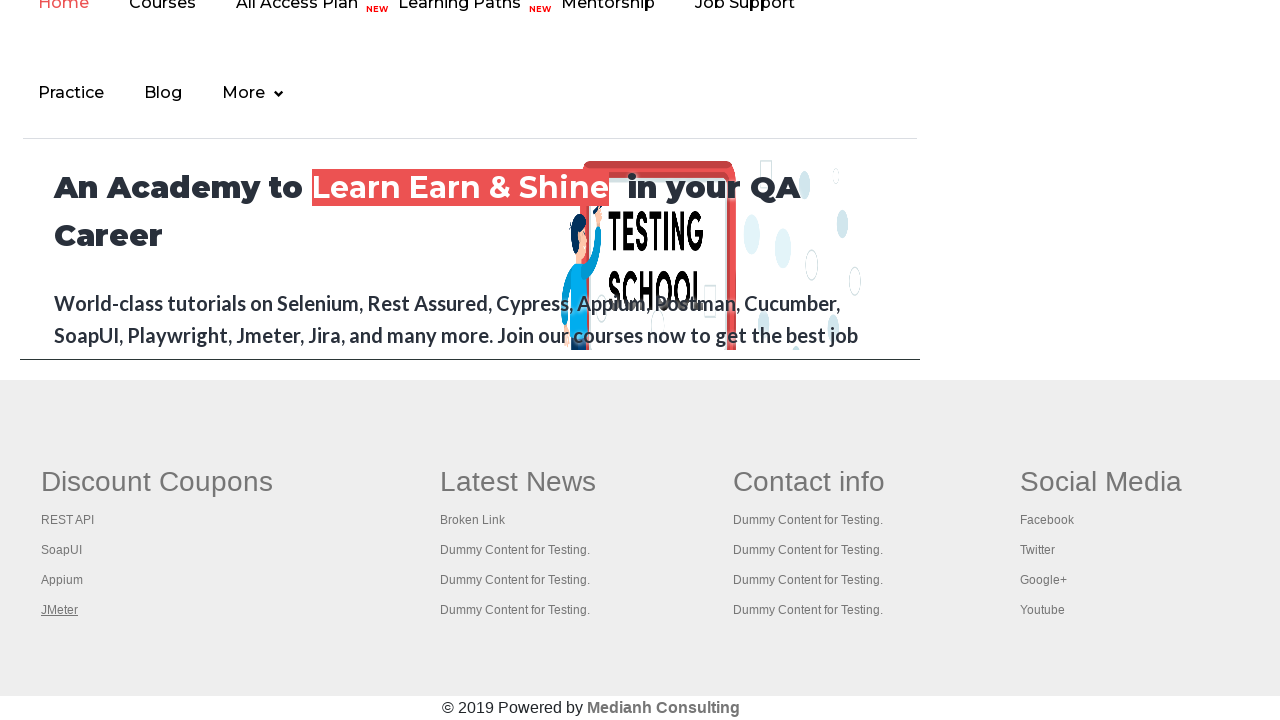